Tests custom radio button verification on a Google Form by checking aria attributes

Starting URL: https://docs.google.com/forms/d/e/1FAIpQLSfiypnd69zhuDkjKgqvpID9kwO29UCzeCVrGGtbNPZXQok0jA/viewform

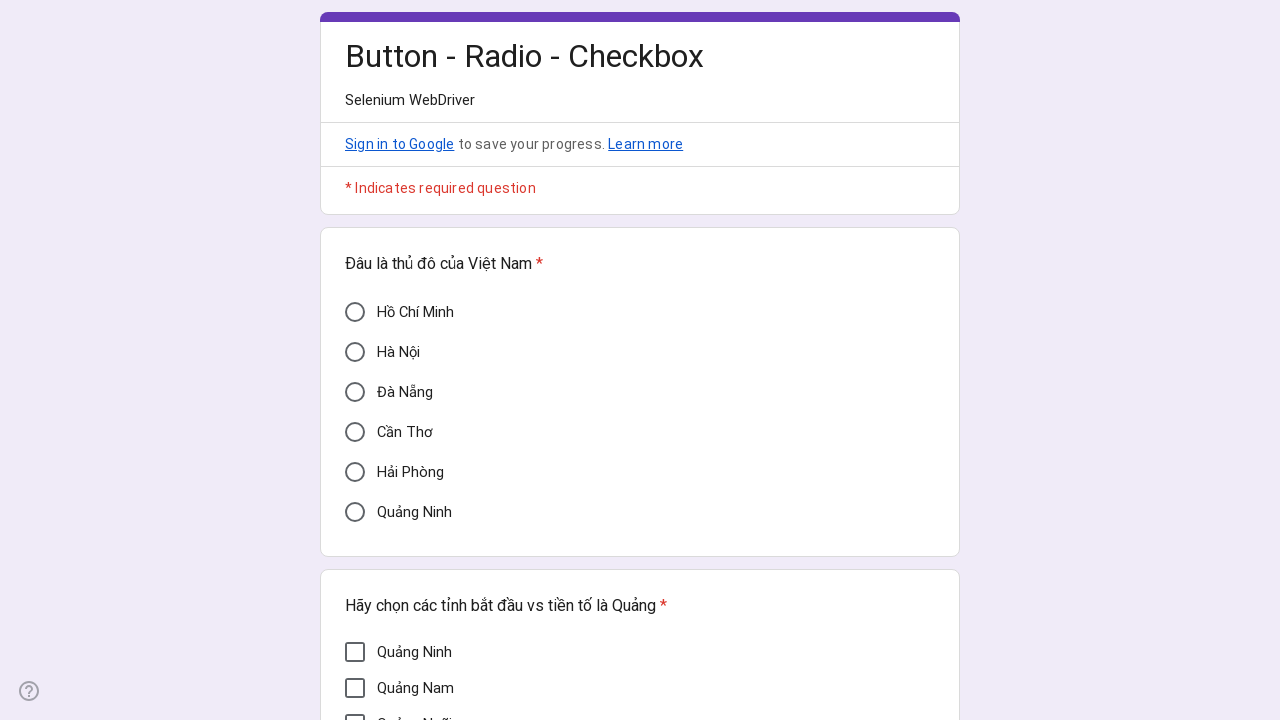

Located Cần Thơ radio button element
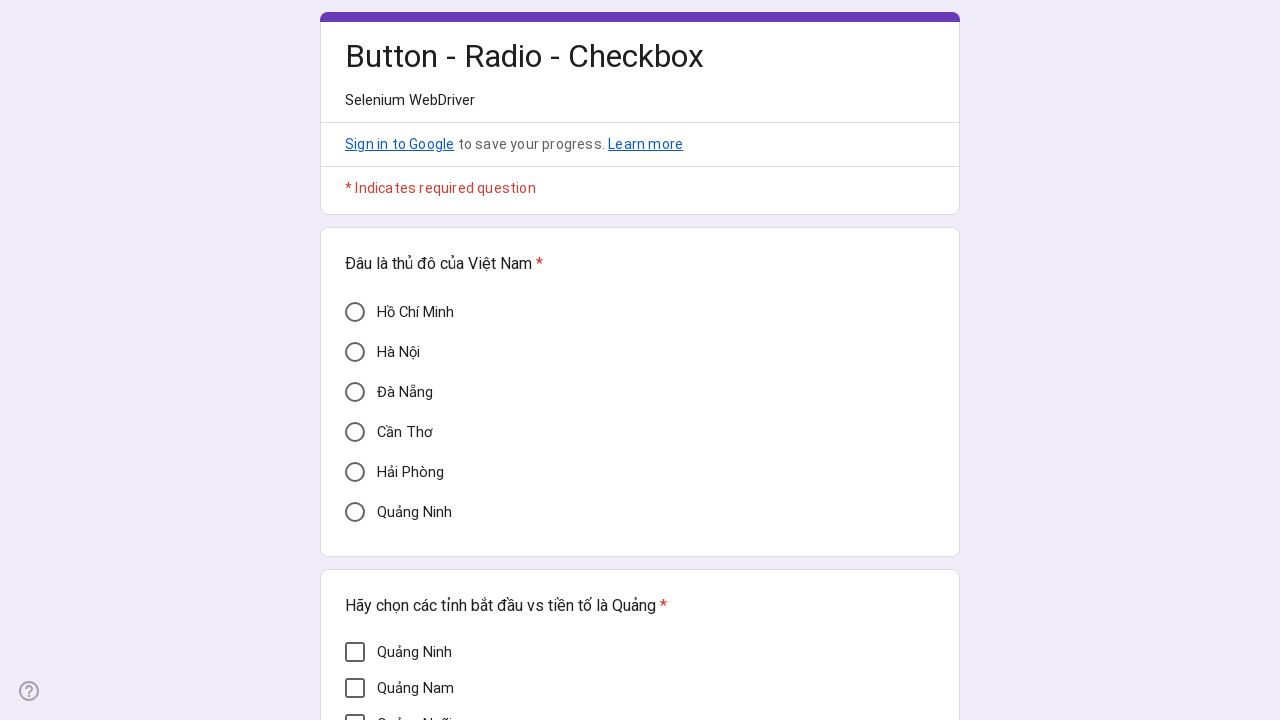

Verified Cần Thơ radio button is not selected initially (aria-checked='false')
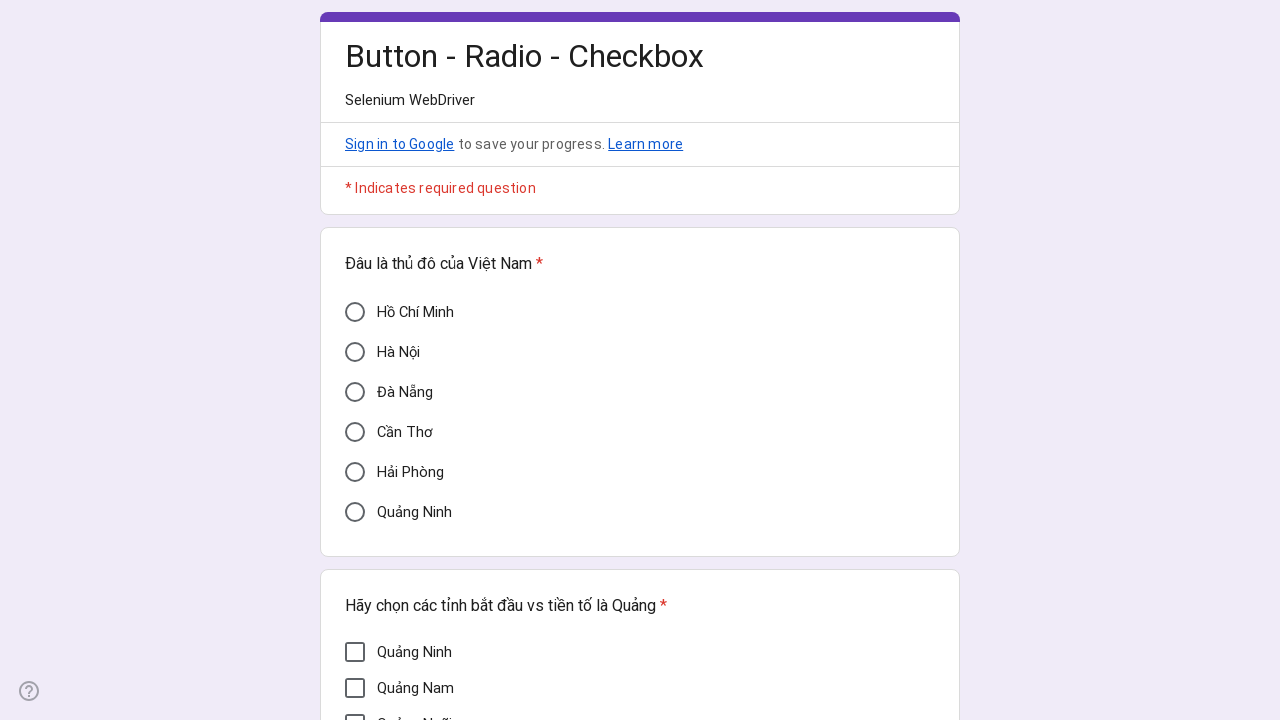

Clicked Cần Thơ radio button to select it at (355, 432) on xpath=//div[@aria-label='Cần Thơ']
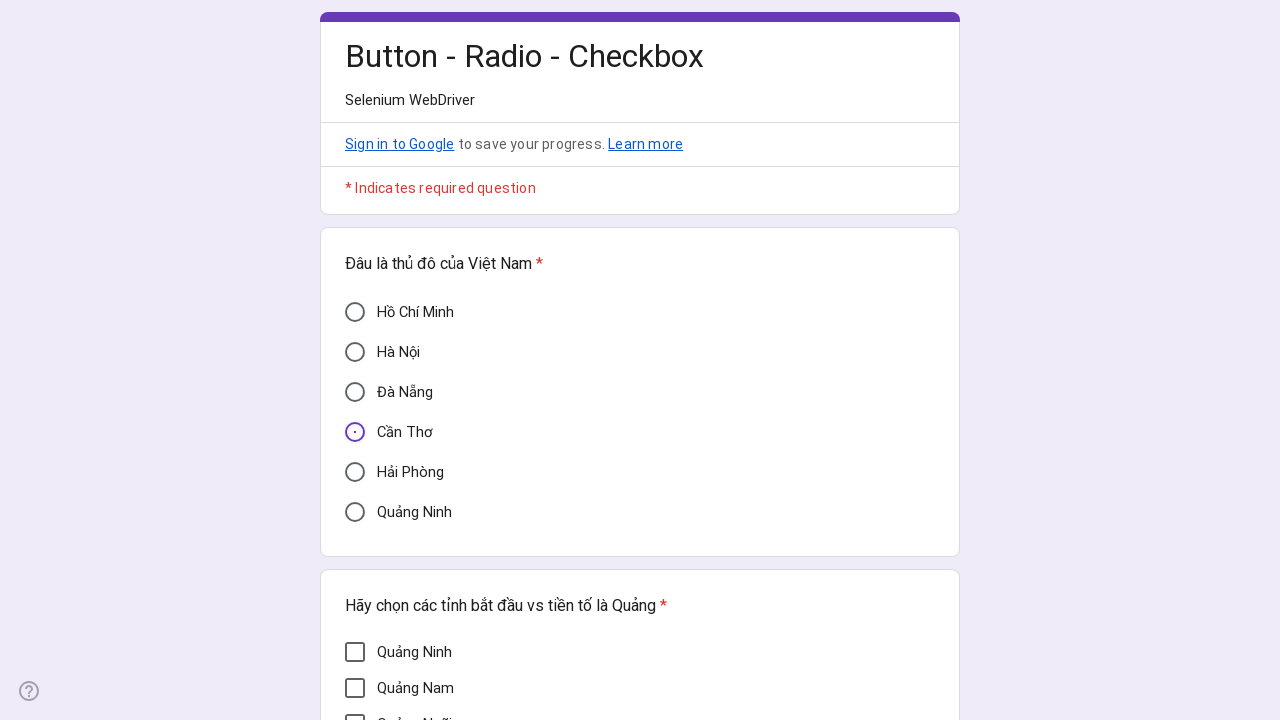

Verified Cần Thơ radio button is now selected (aria-checked='true')
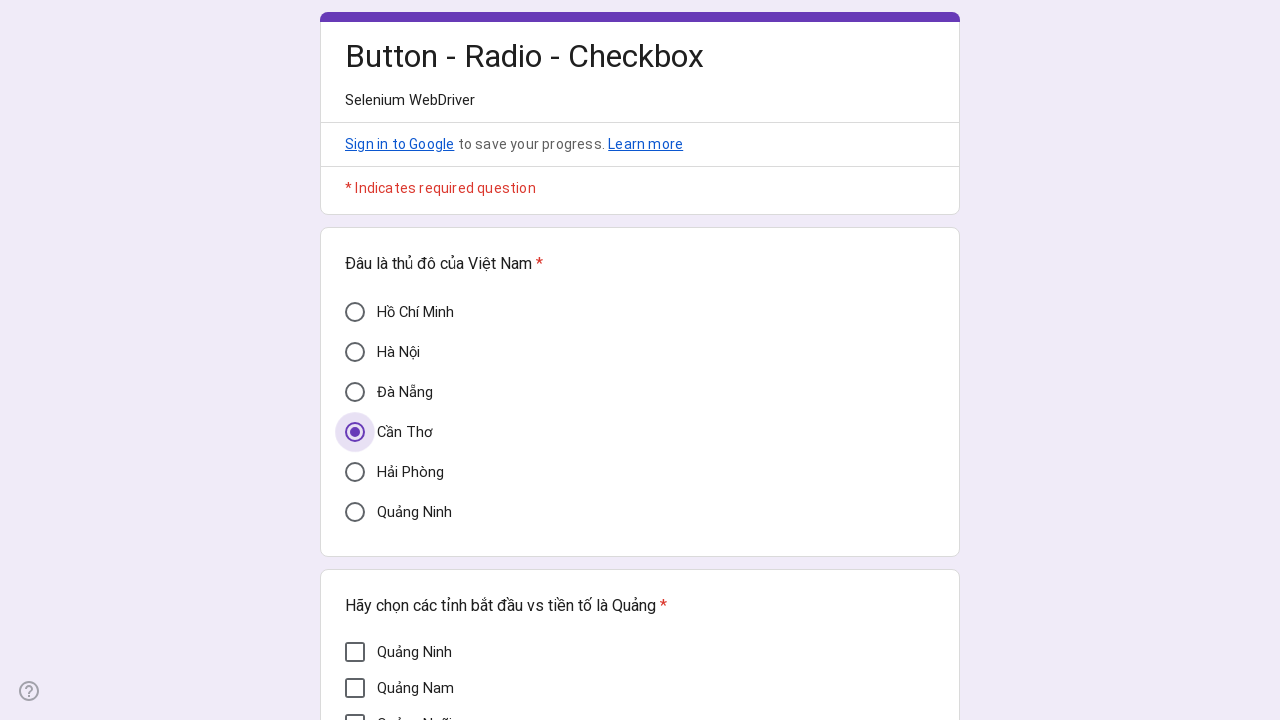

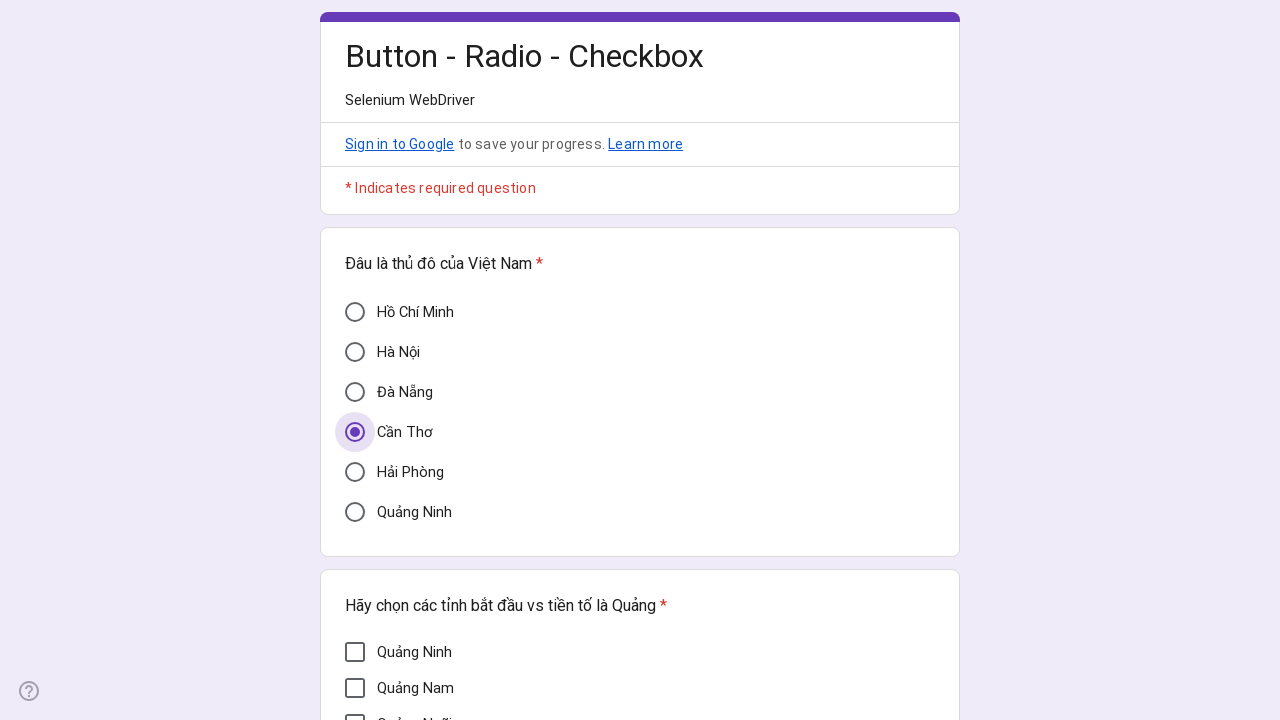